Navigates to Form Authentication page and verifies the Elemental Selenium link href attribute

Starting URL: https://the-internet.herokuapp.com/

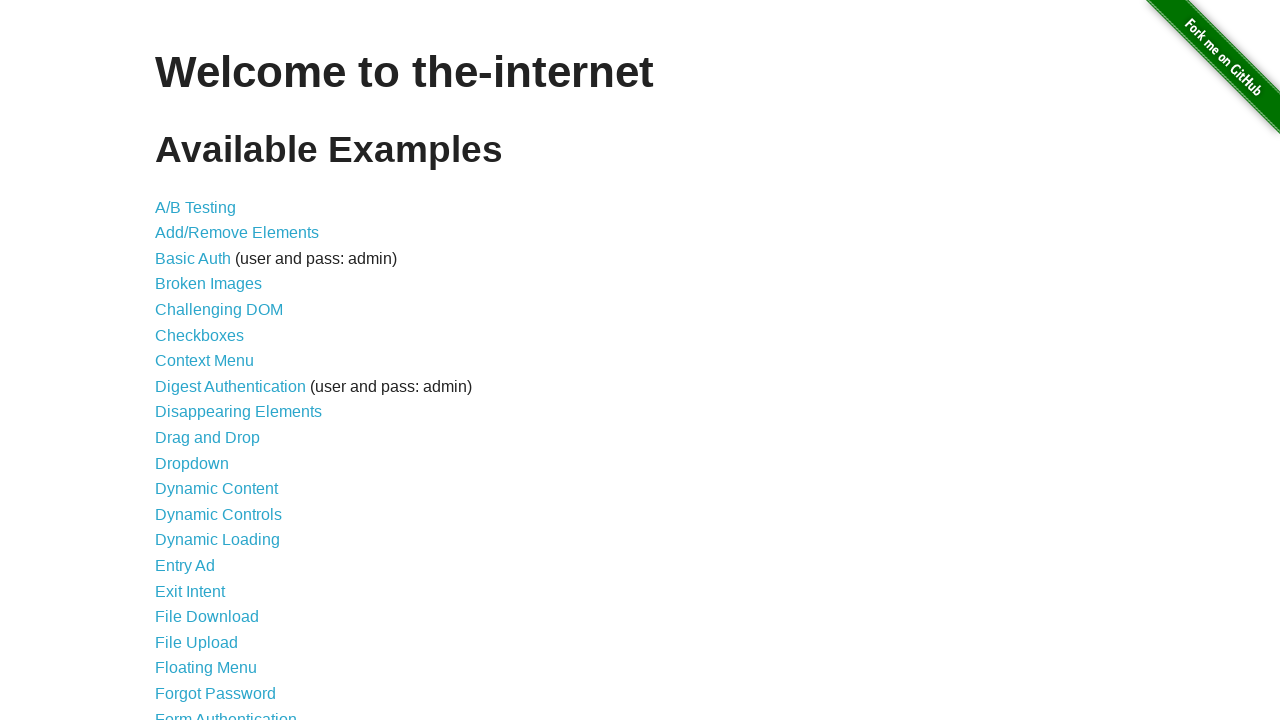

Navigated to https://the-internet.herokuapp.com/
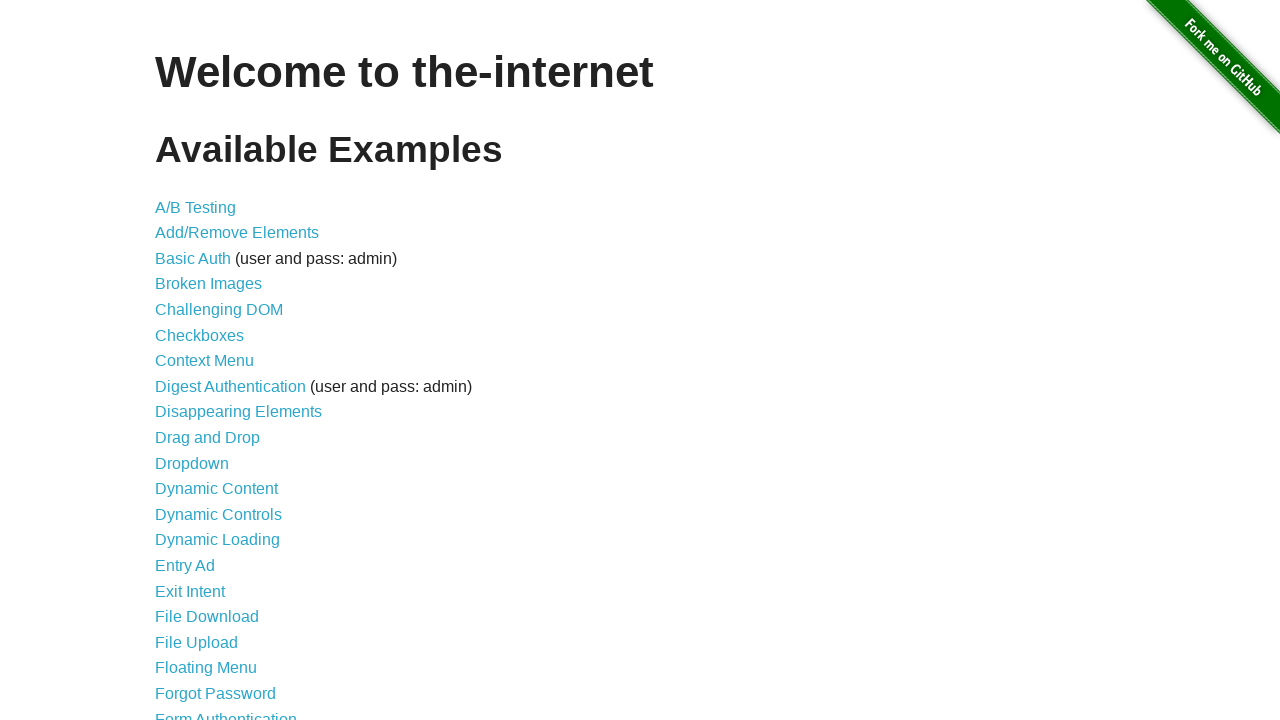

Clicked on Form Authentication link at (226, 712) on text=Form Authentication
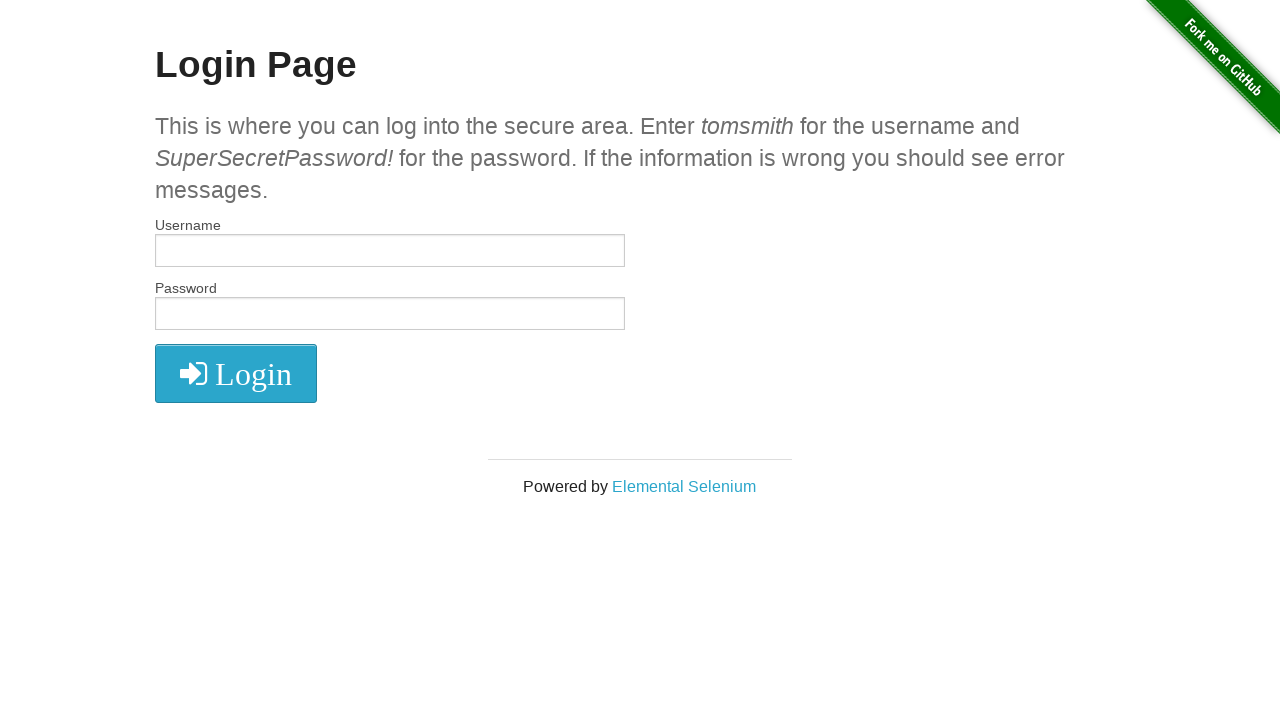

Verified Elemental Selenium link href attribute is 'http://elementalselenium.com/'
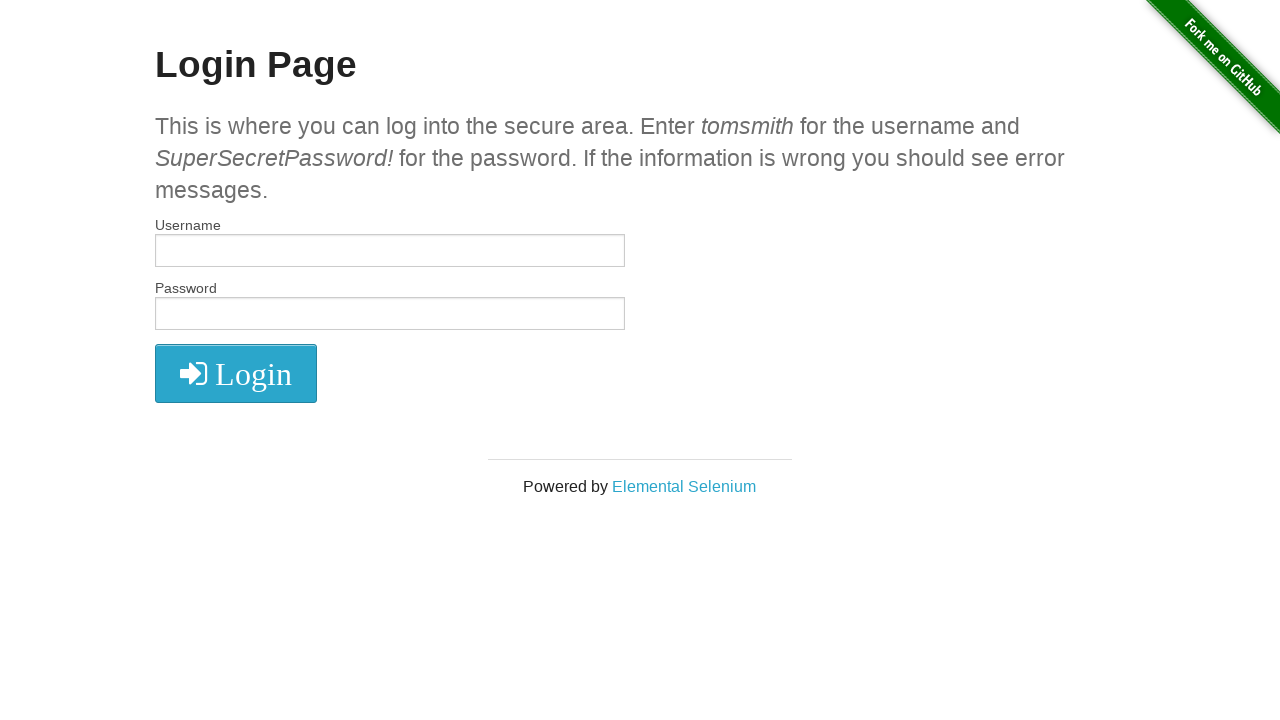

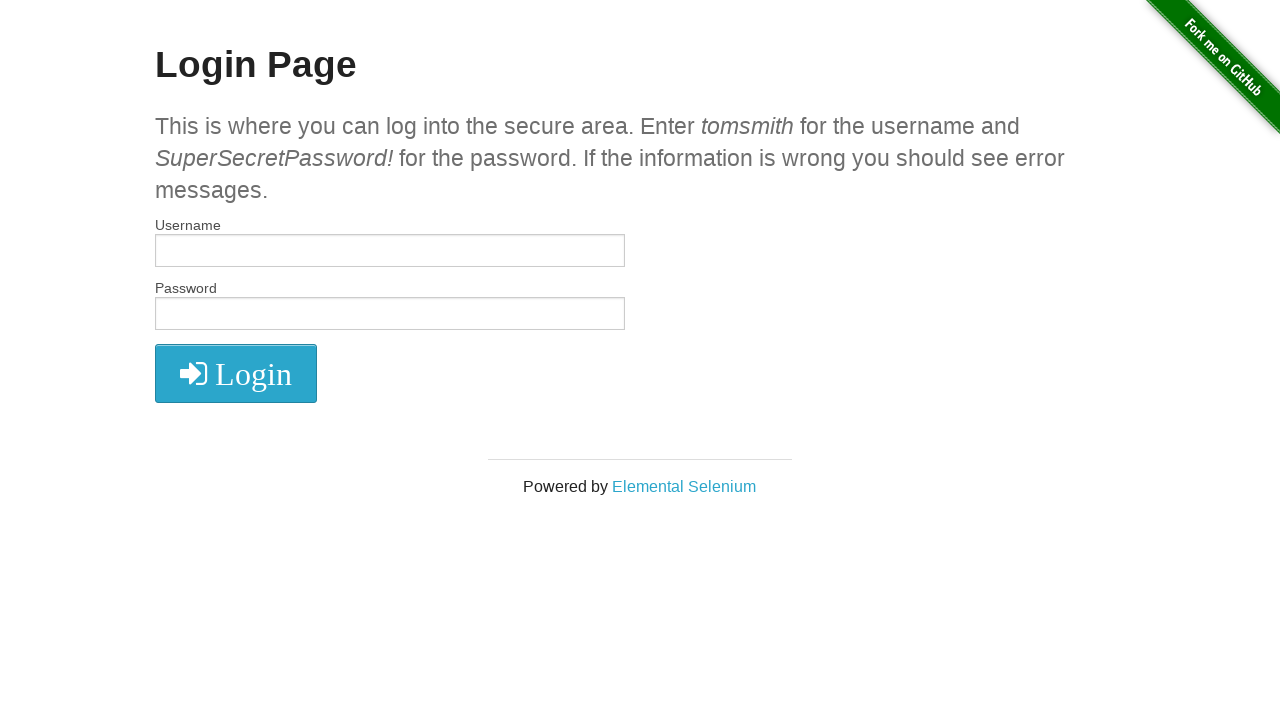